Tests adding items to a shopping cart by searching through product list for Cucumber and clicking ADD TO CART, then also adding Banana to the cart.

Starting URL: https://rahulshettyacademy.com/seleniumPractise/#/

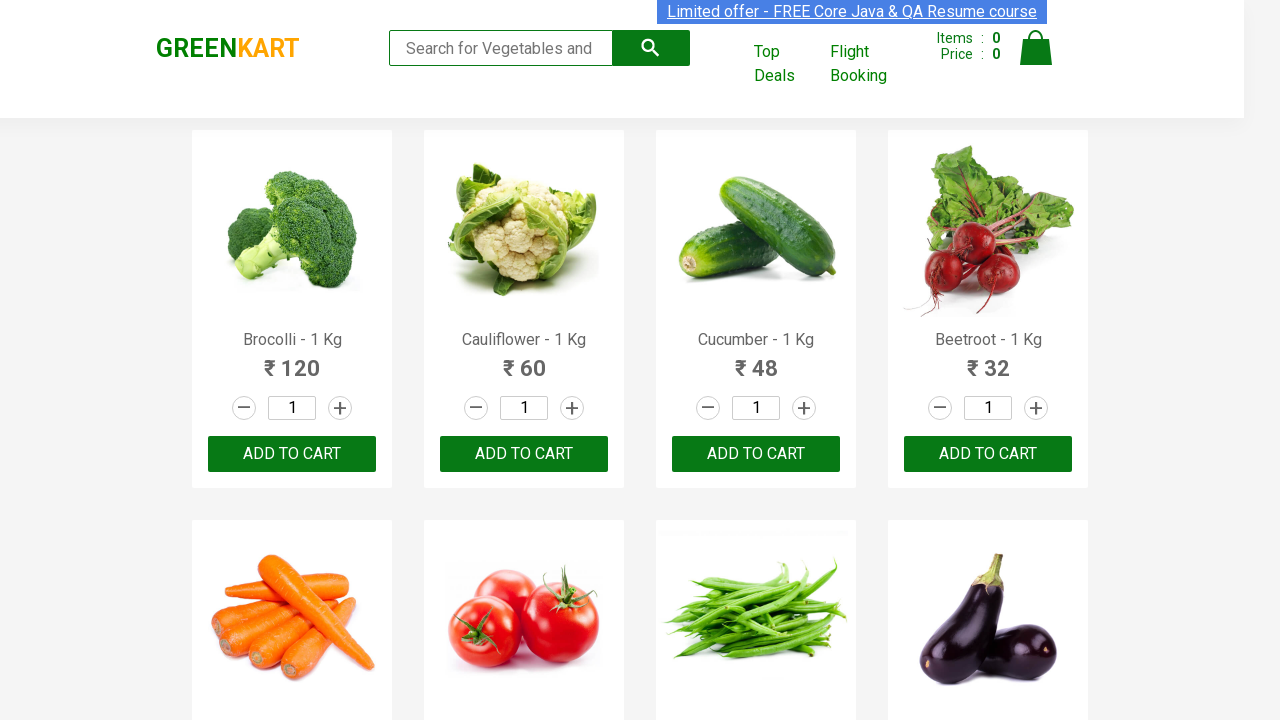

Waited for product list to load
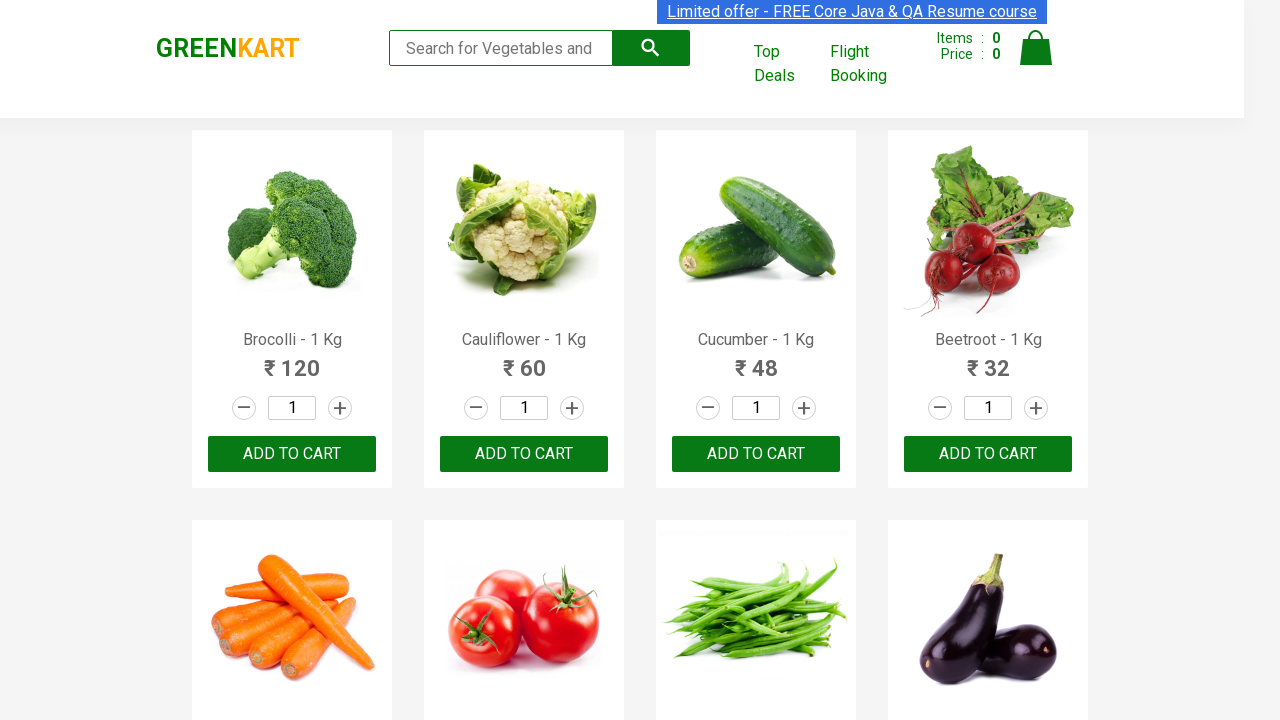

Retrieved all product names from the list
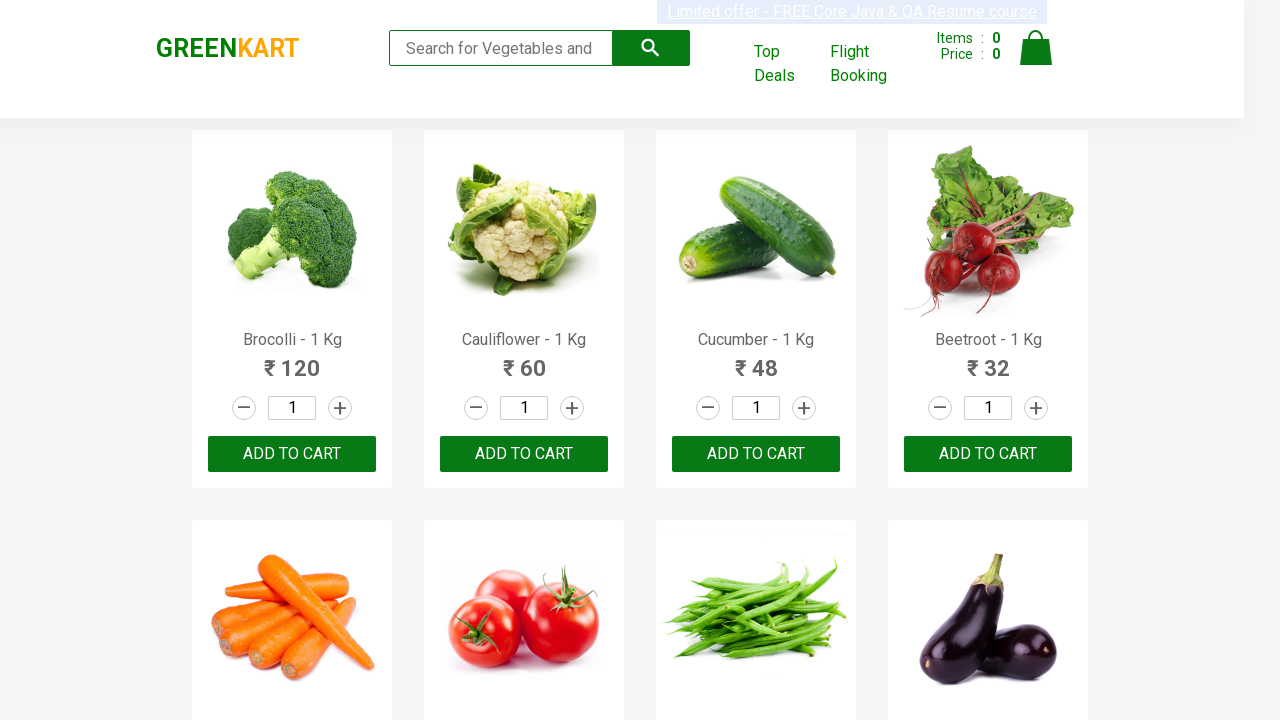

Found Cucumber in product list and clicked ADD TO CART button at (756, 454) on button:text('ADD TO CART') >> nth=2
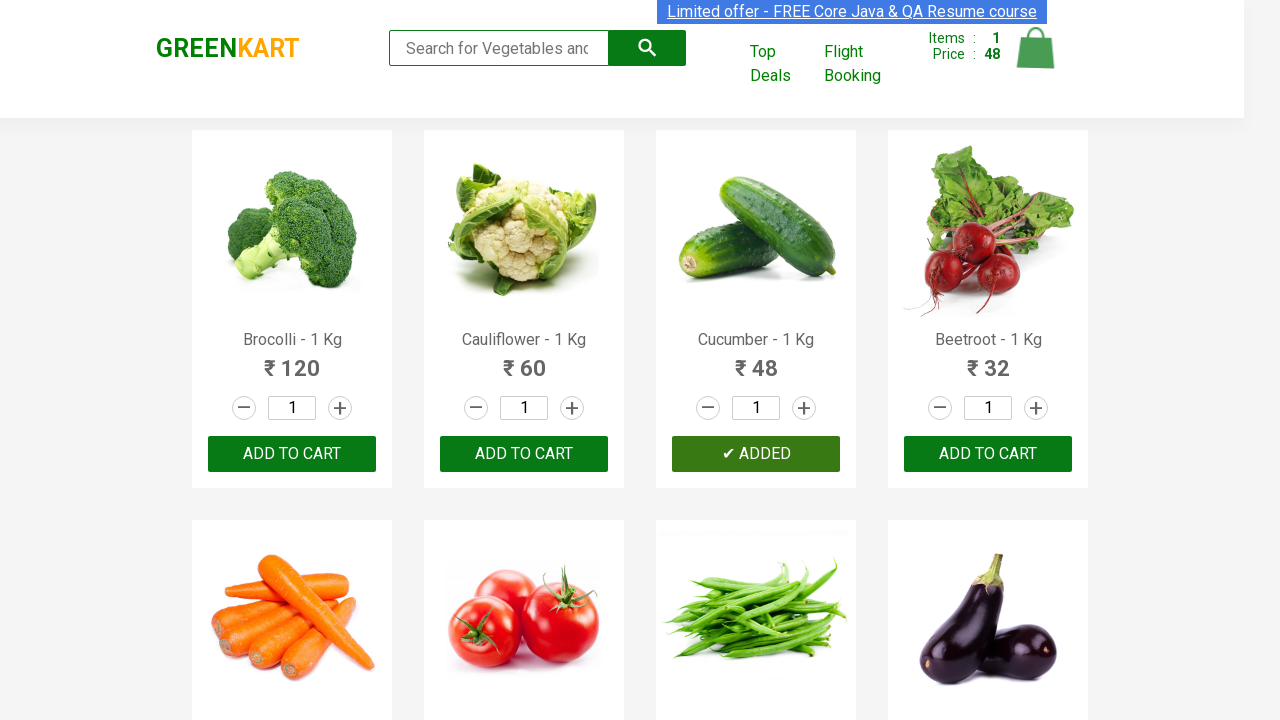

Waited for cart to update after adding Cucumber
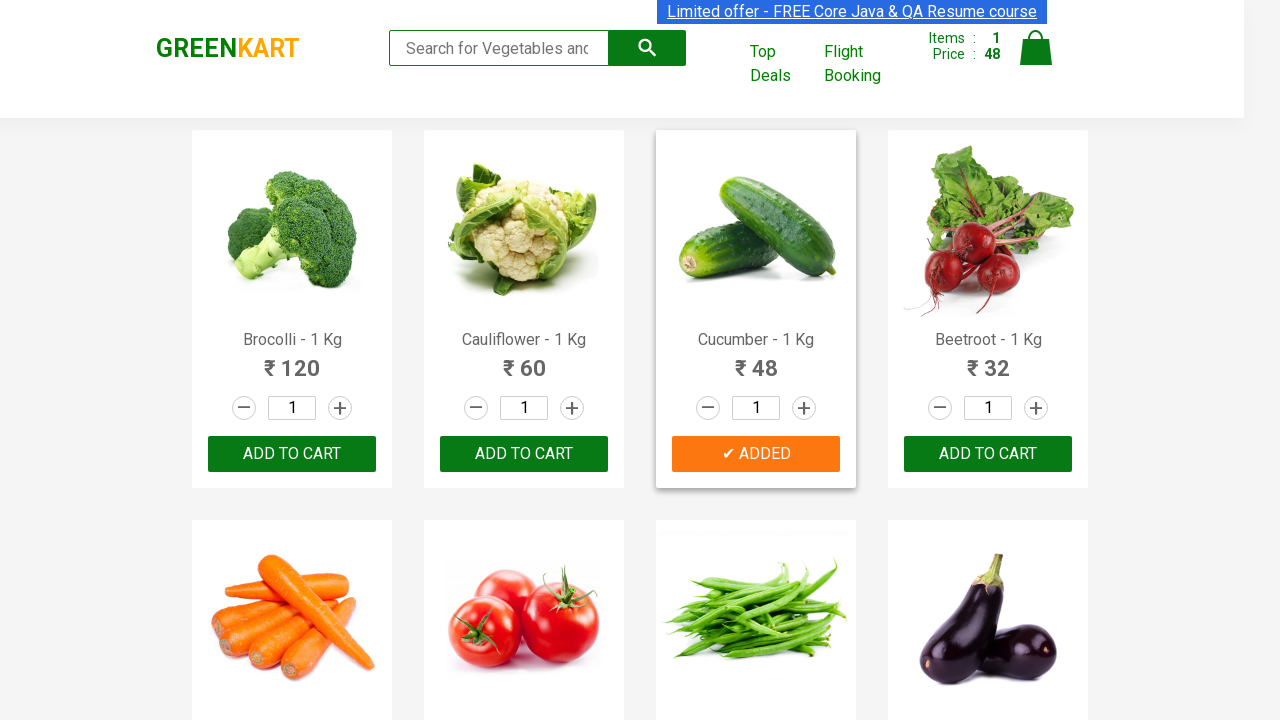

Clicked ADD TO CART button for Banana - 1 Kg at (988, 360) on xpath=//h4[@class='product-name' and text()='Banana - 1 Kg']/following-sibling::
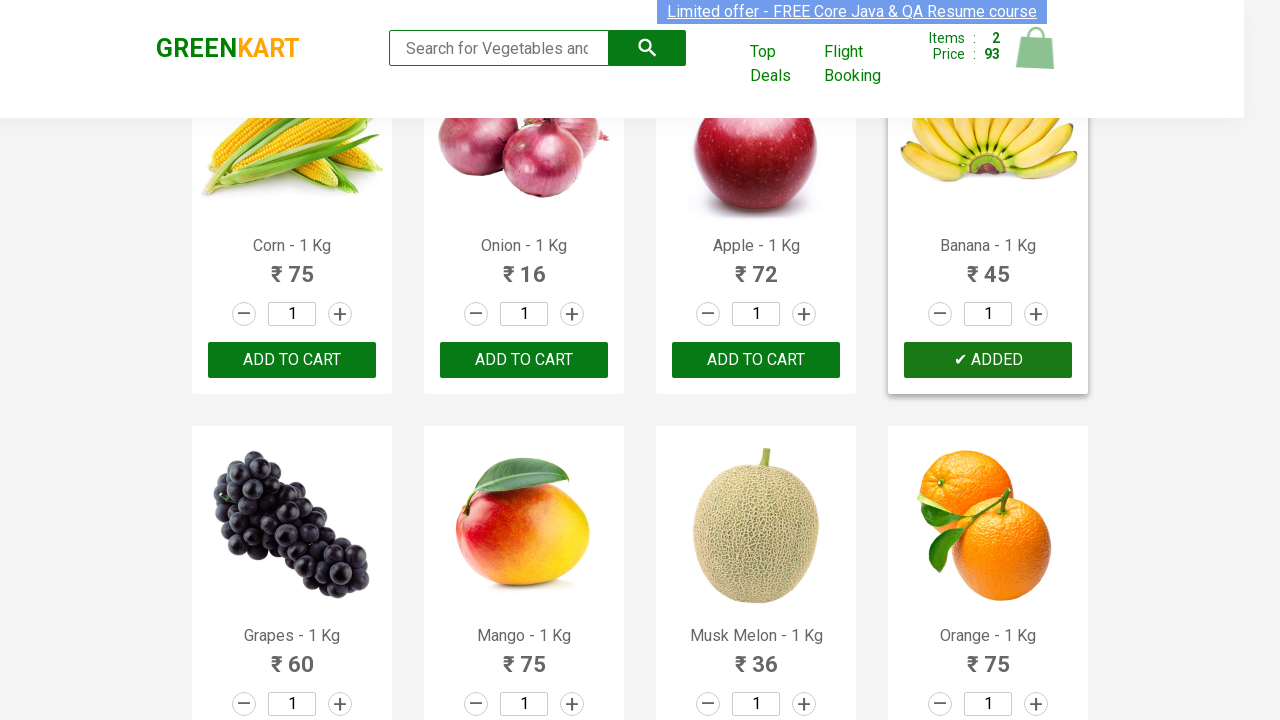

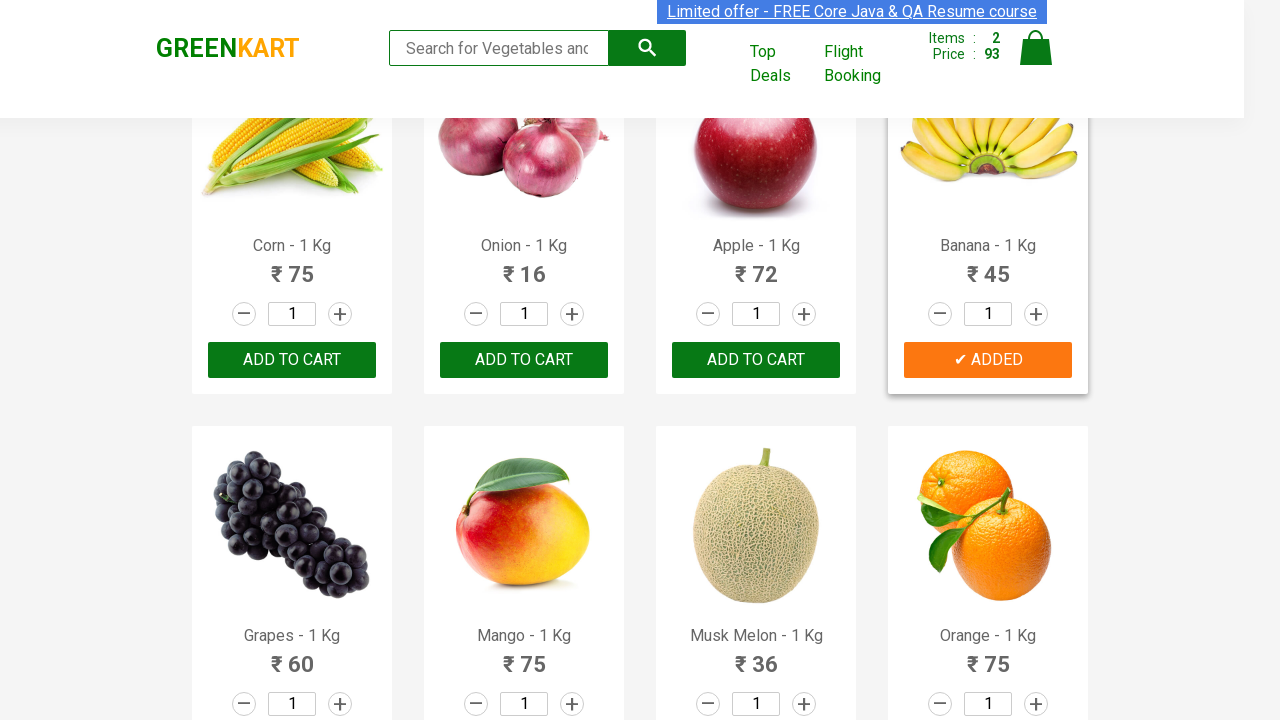